Tests file upload functionality on a demo QA site by uploading a file using the file input element

Starting URL: https://demoqa.com/upload-download

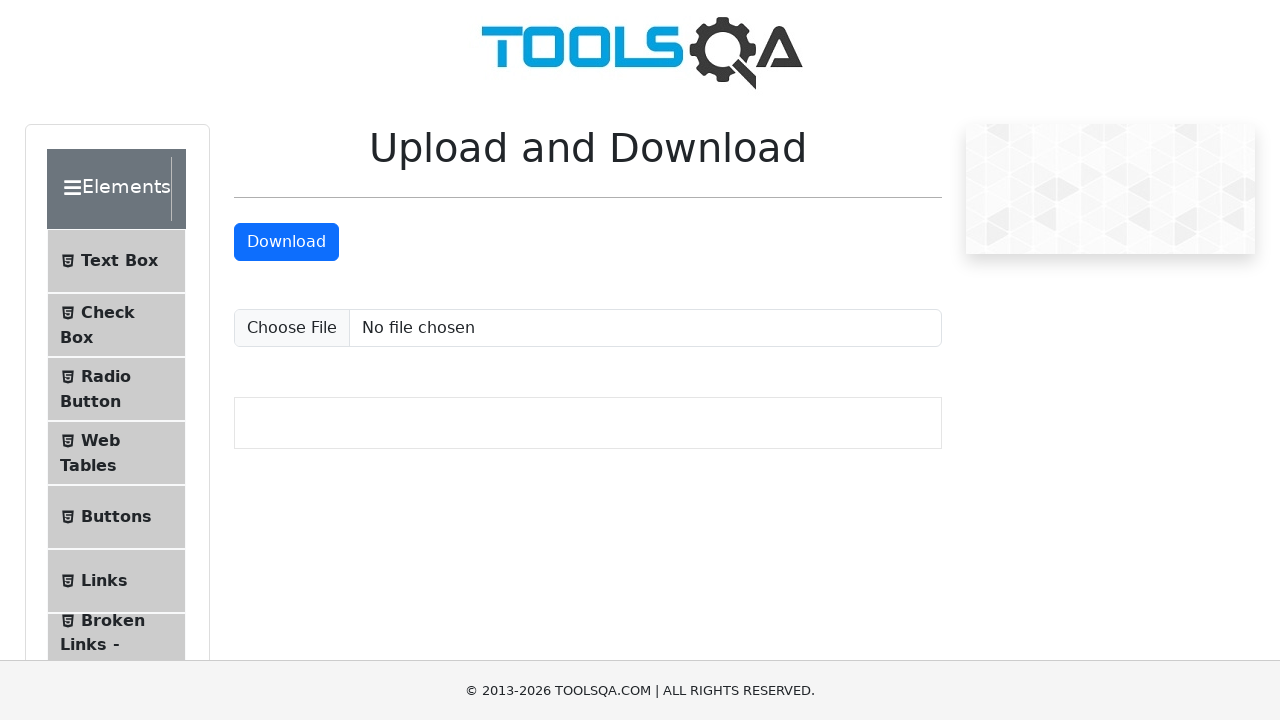

Created temporary test file for upload
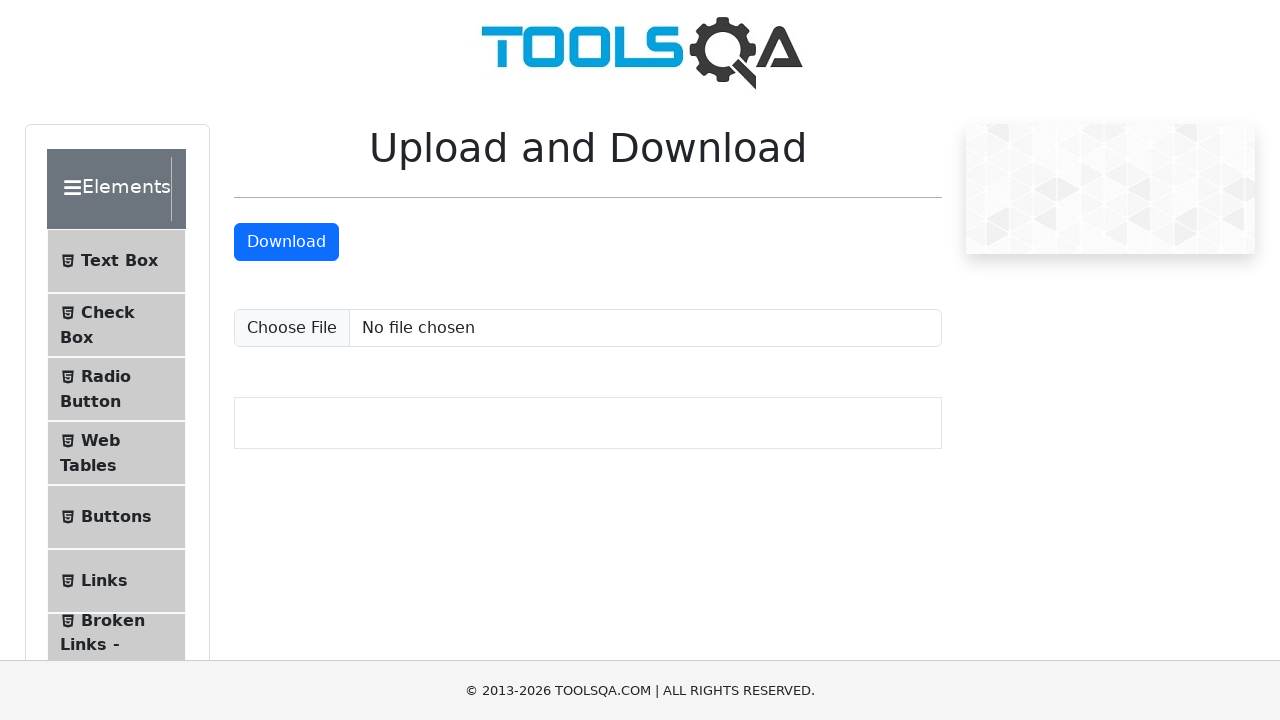

Set input file to upload test file
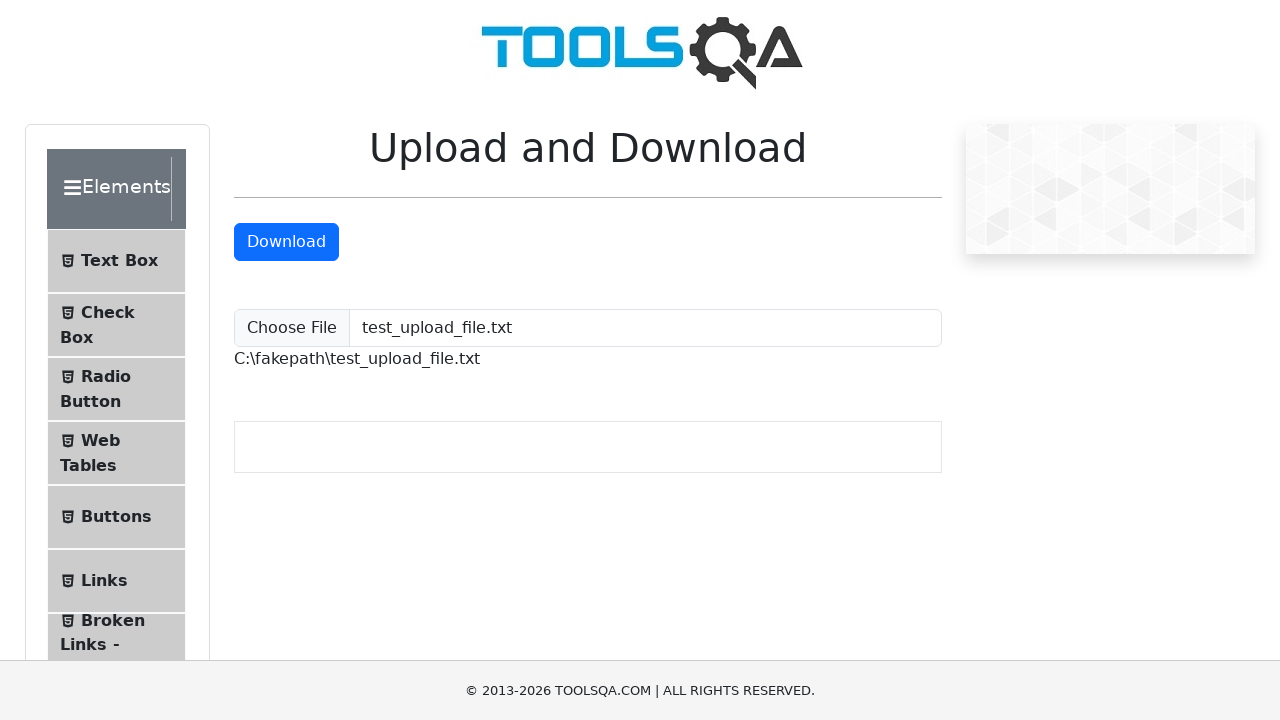

File upload confirmed - upload path element appeared
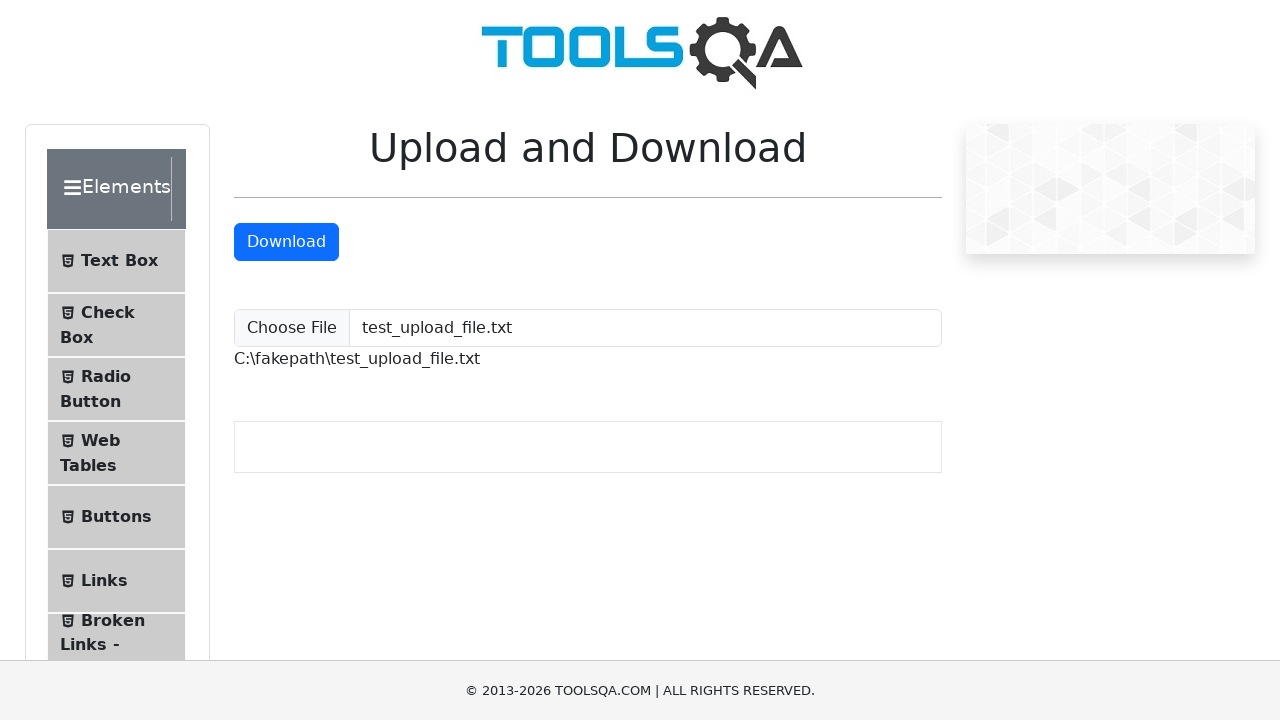

Cleaned up temporary test file
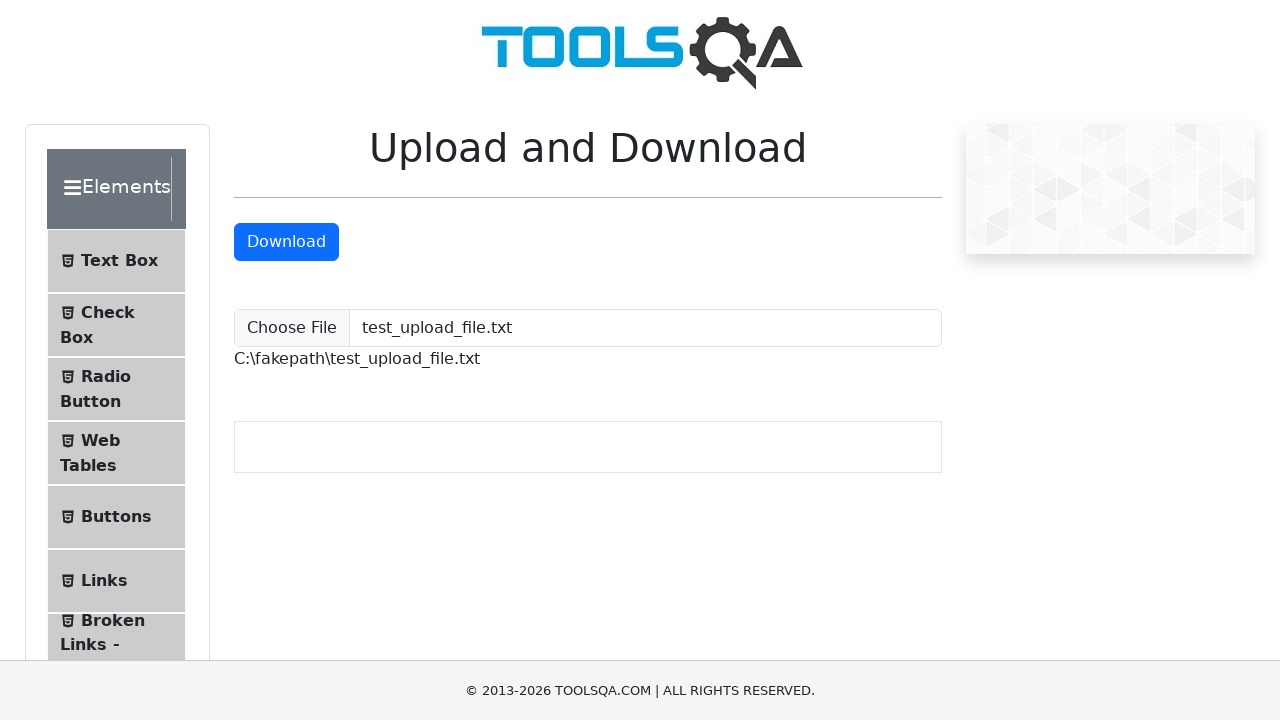

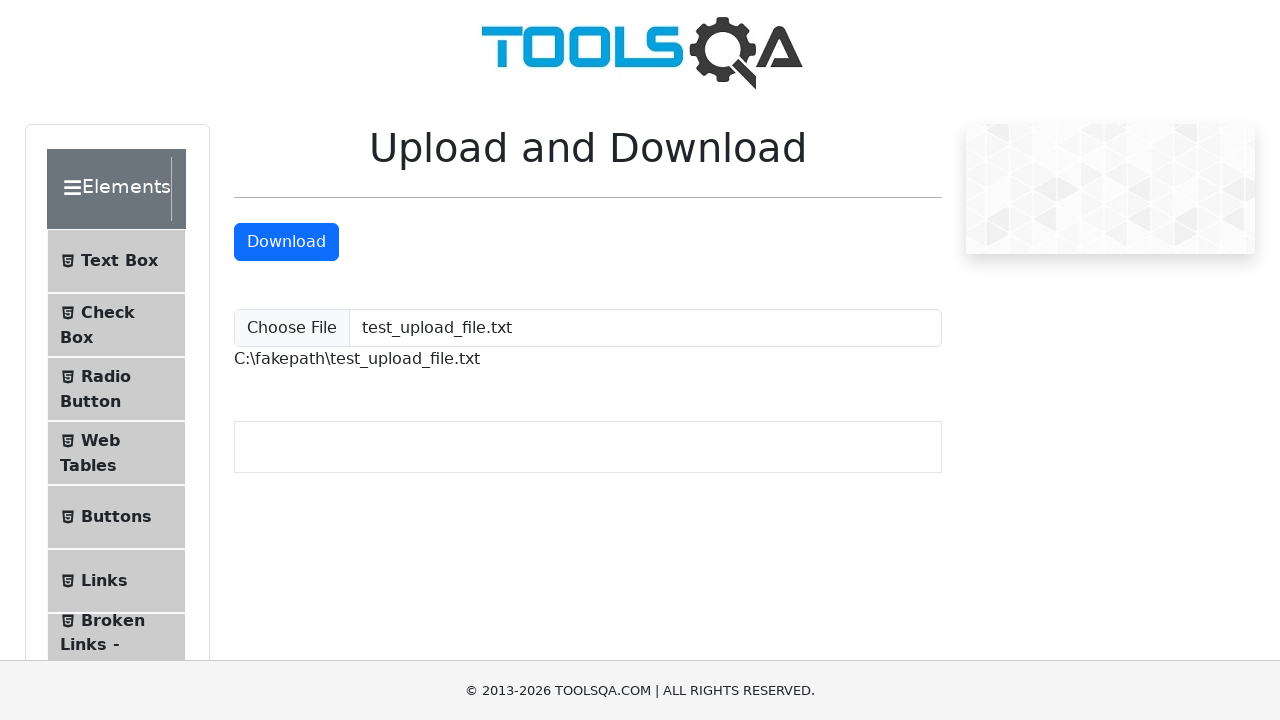